Tests dropdown functionality by verifying the fruits dropdown is enabled, selecting Apple by visible text, and confirming the selection

Starting URL: https://letcode.in/dropdowns

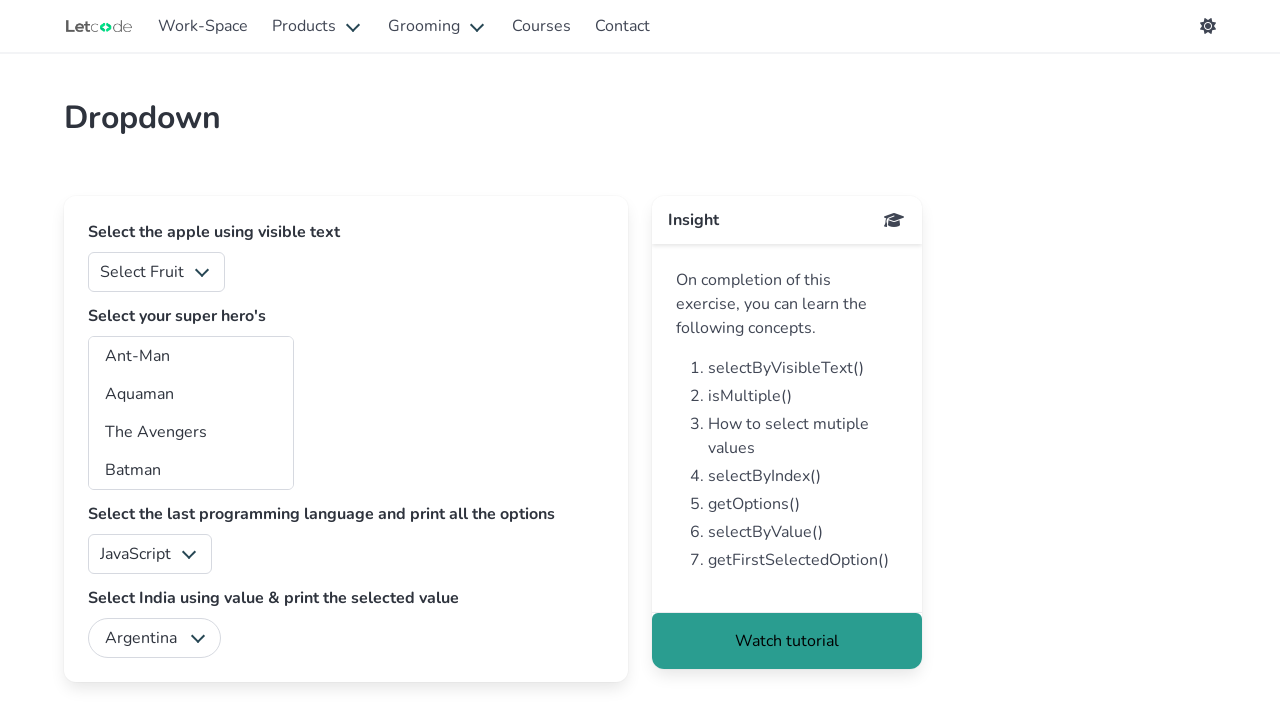

Located fruits dropdown element
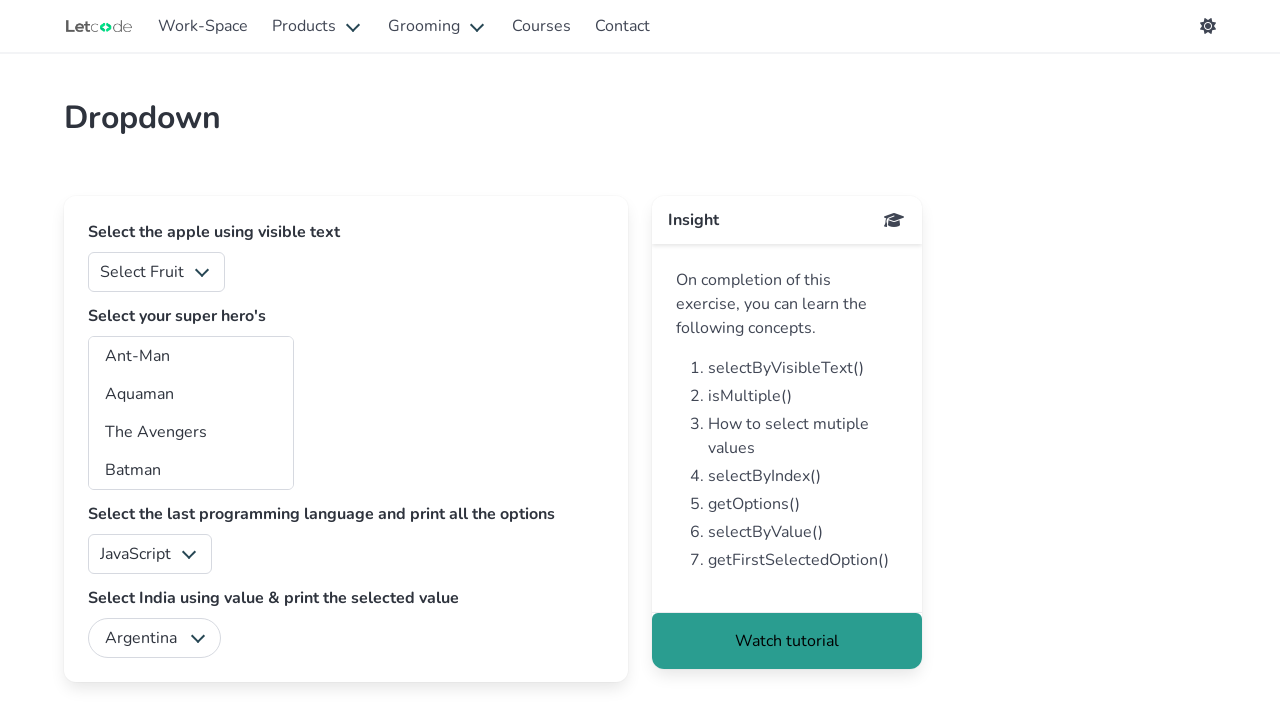

Verified fruits dropdown is enabled
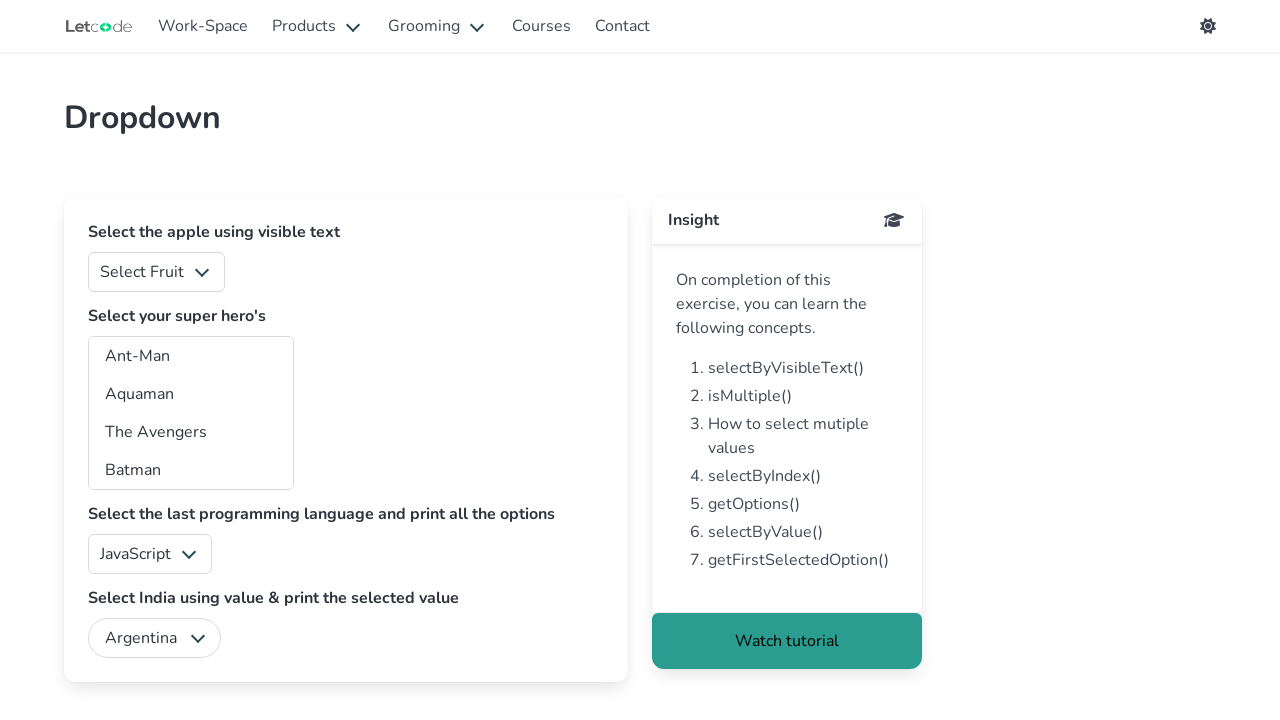

Selected Apple from fruits dropdown by visible text on #fruits
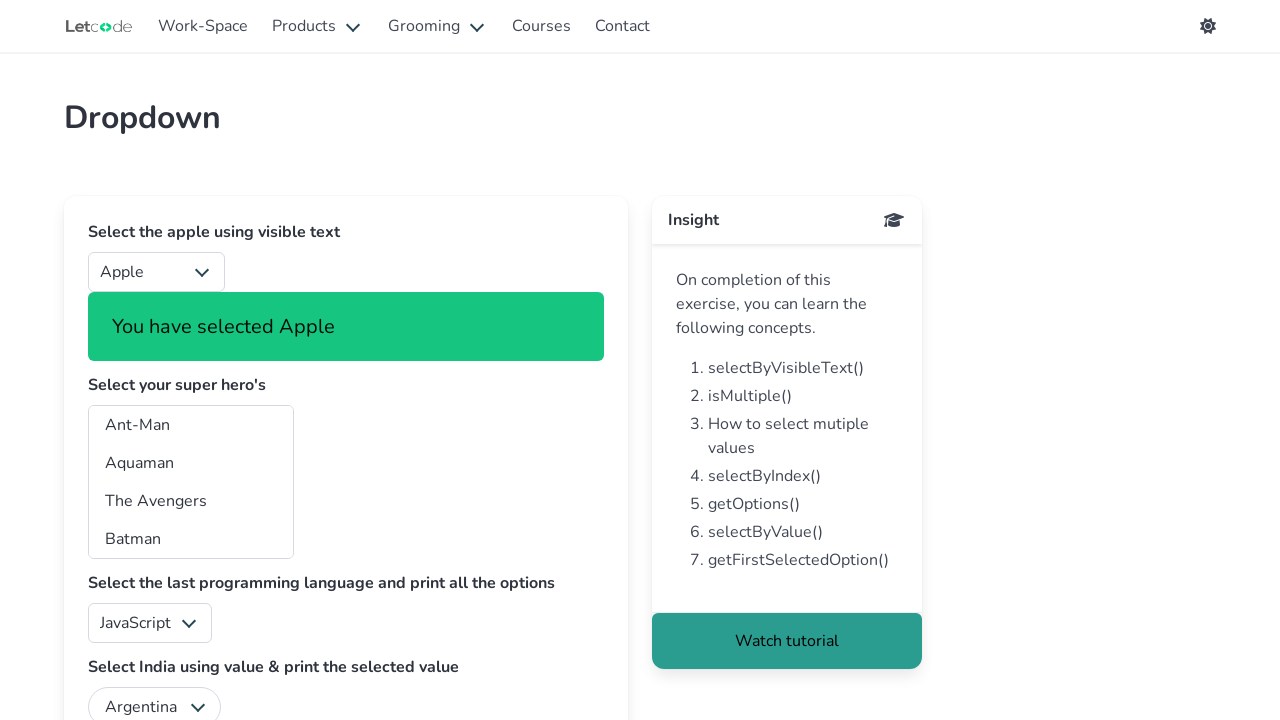

Confirmed Apple is selected in fruits dropdown
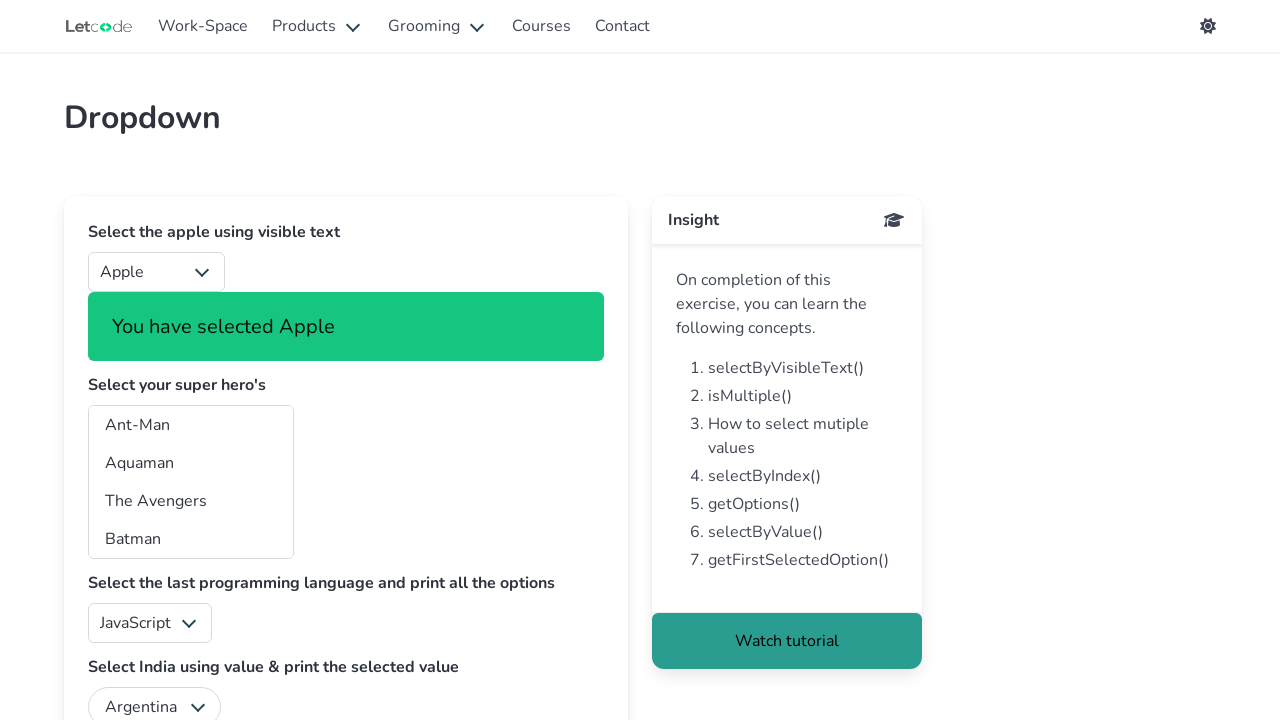

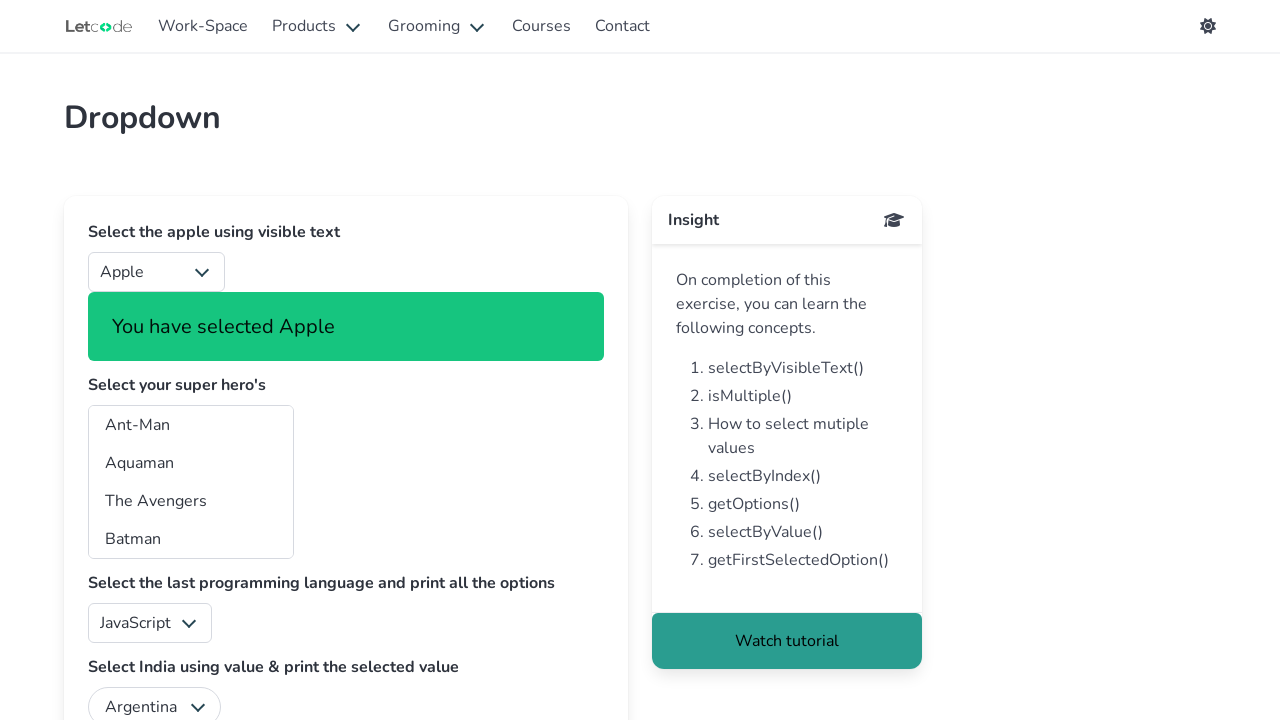